Tests registration form by verifying page title and filling in personal information fields including first name, last name, email, and phone number

Starting URL: https://phptravels.org/register.php

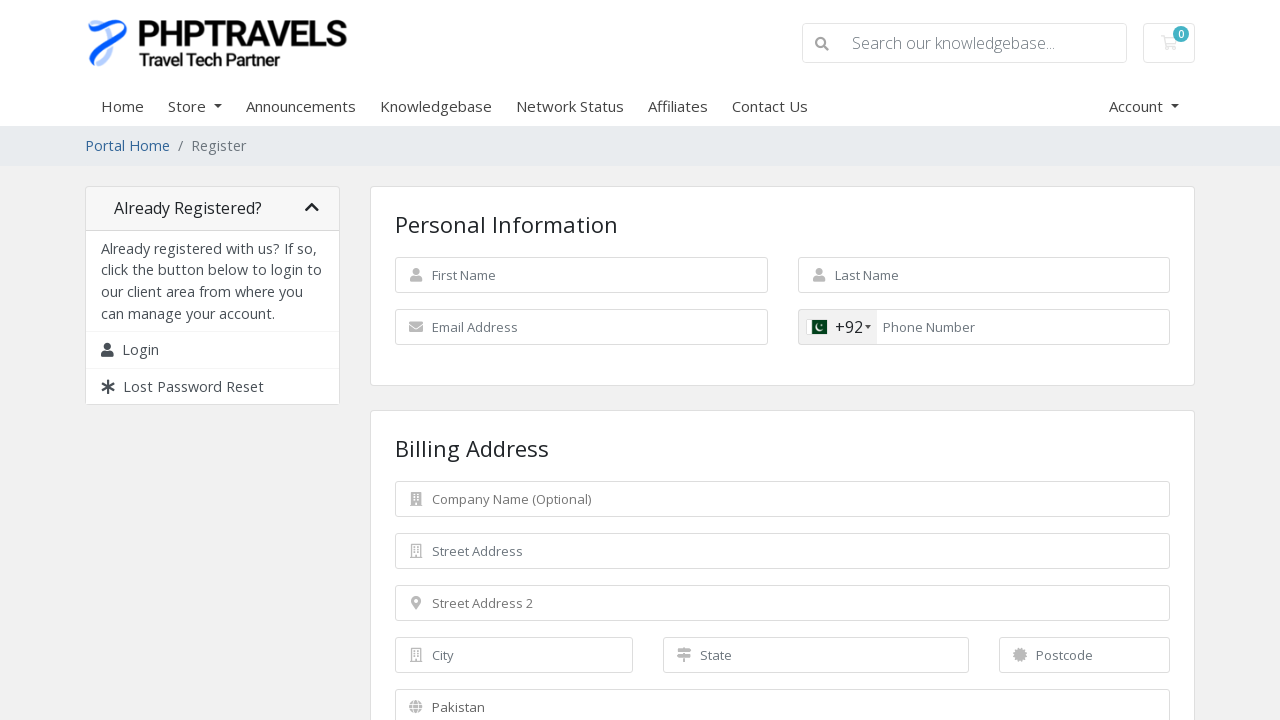

Verified page title contains 'Register'
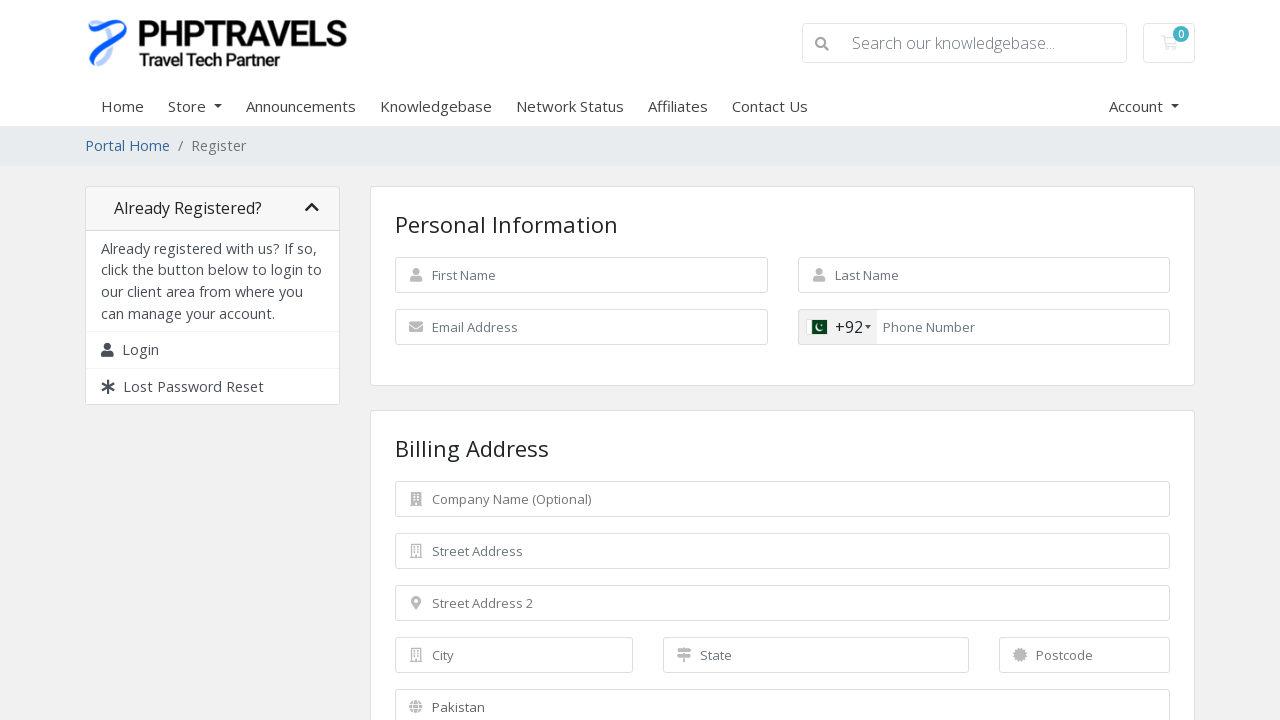

Filled first name field with 'Fathi' on #inputFirstName
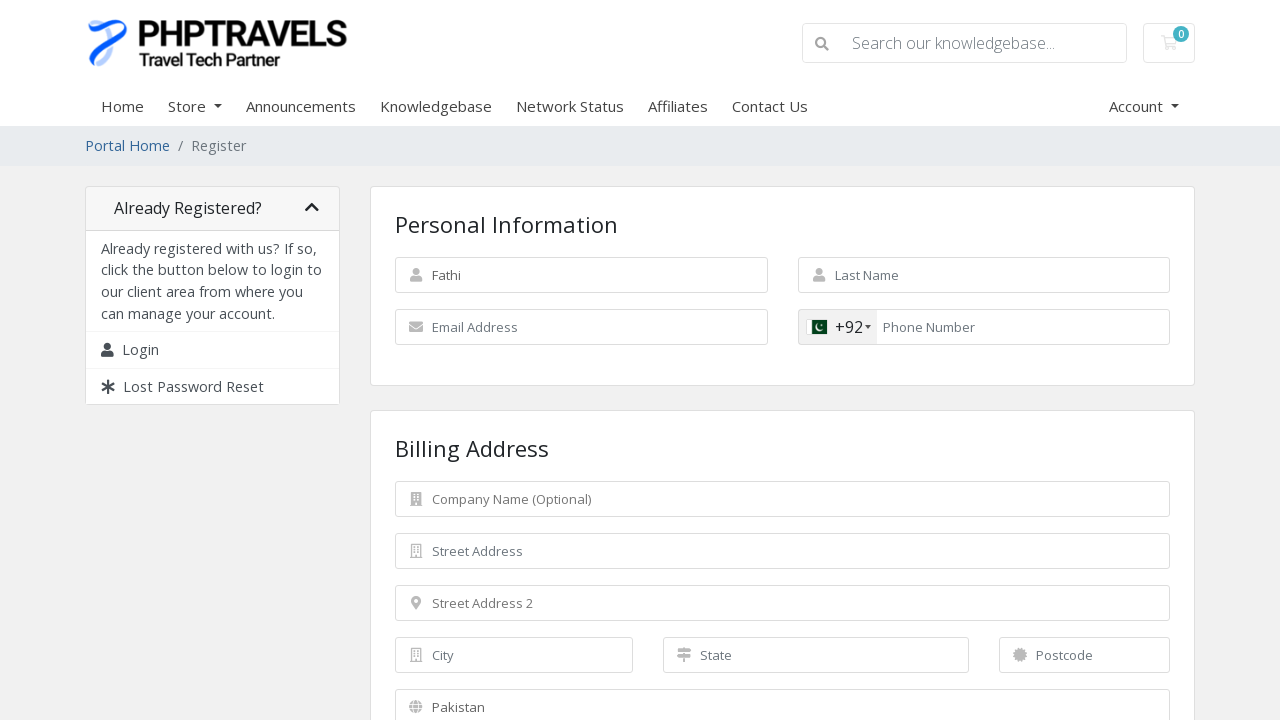

Filled last name field with 'Fathi' on #inputLastName
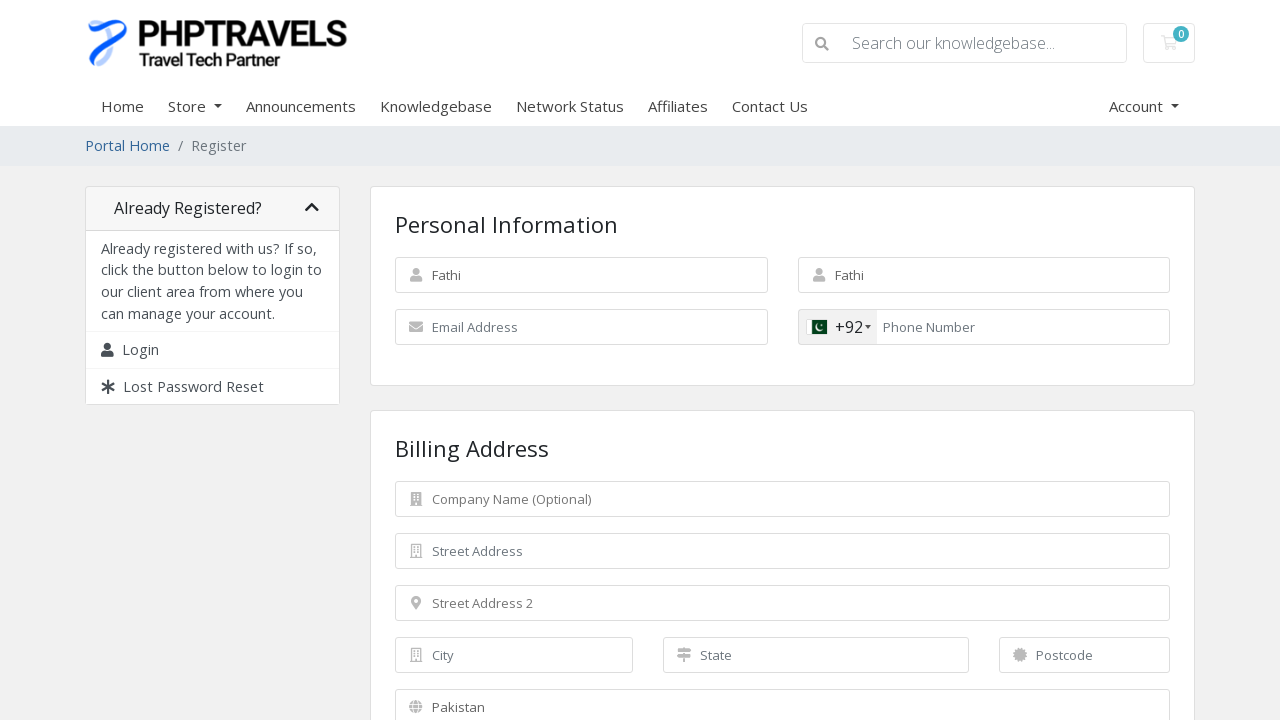

Filled email field with 'testuser847@example.com' on #inputEmail
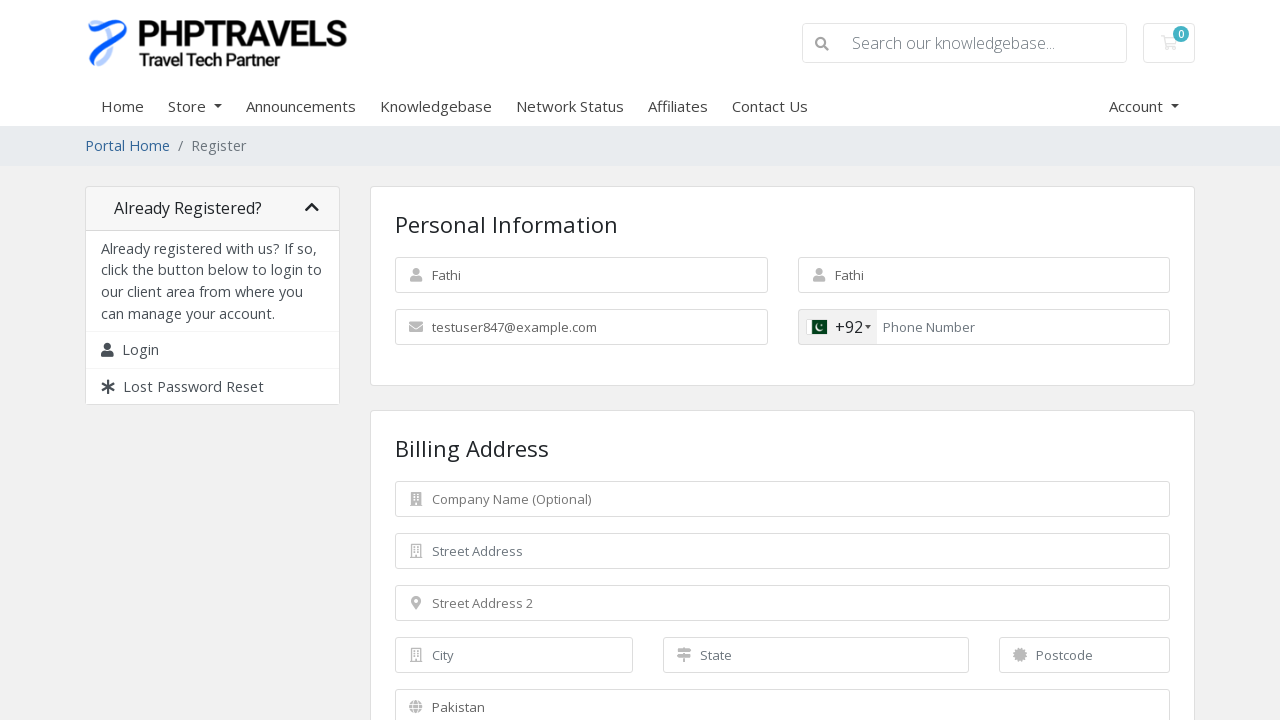

Filled phone number field with '26584756' on #inputPhone
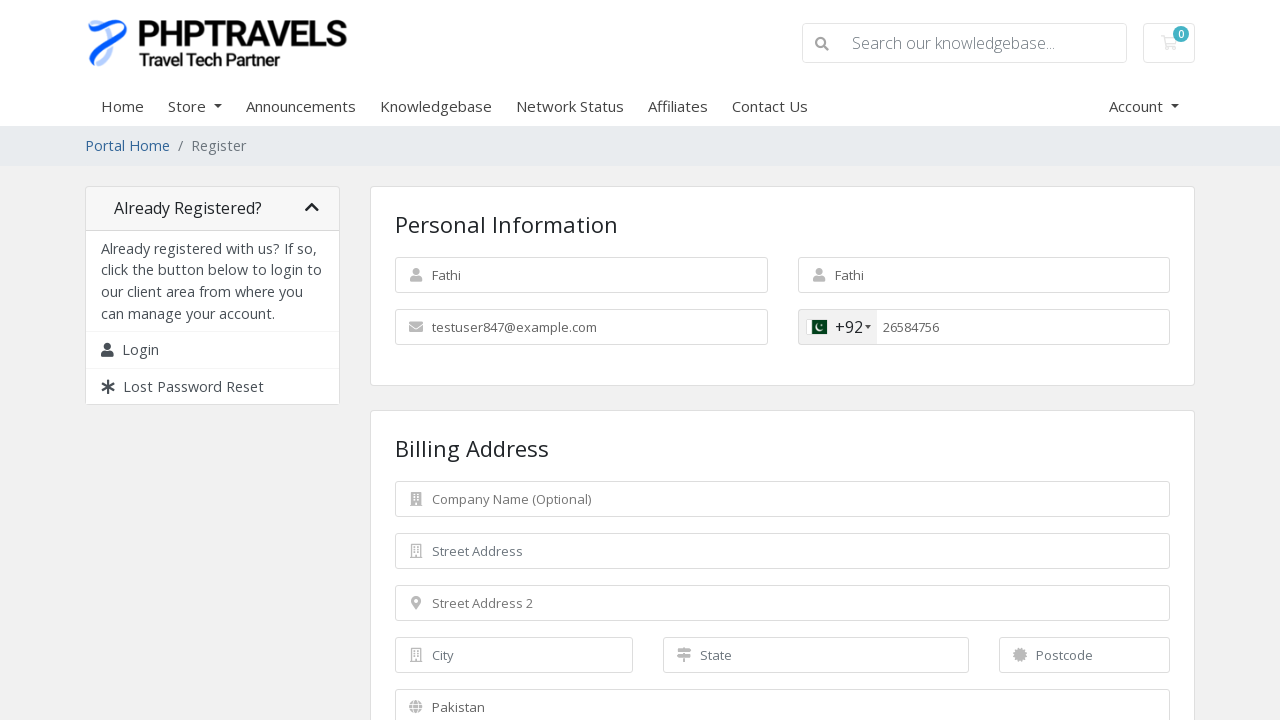

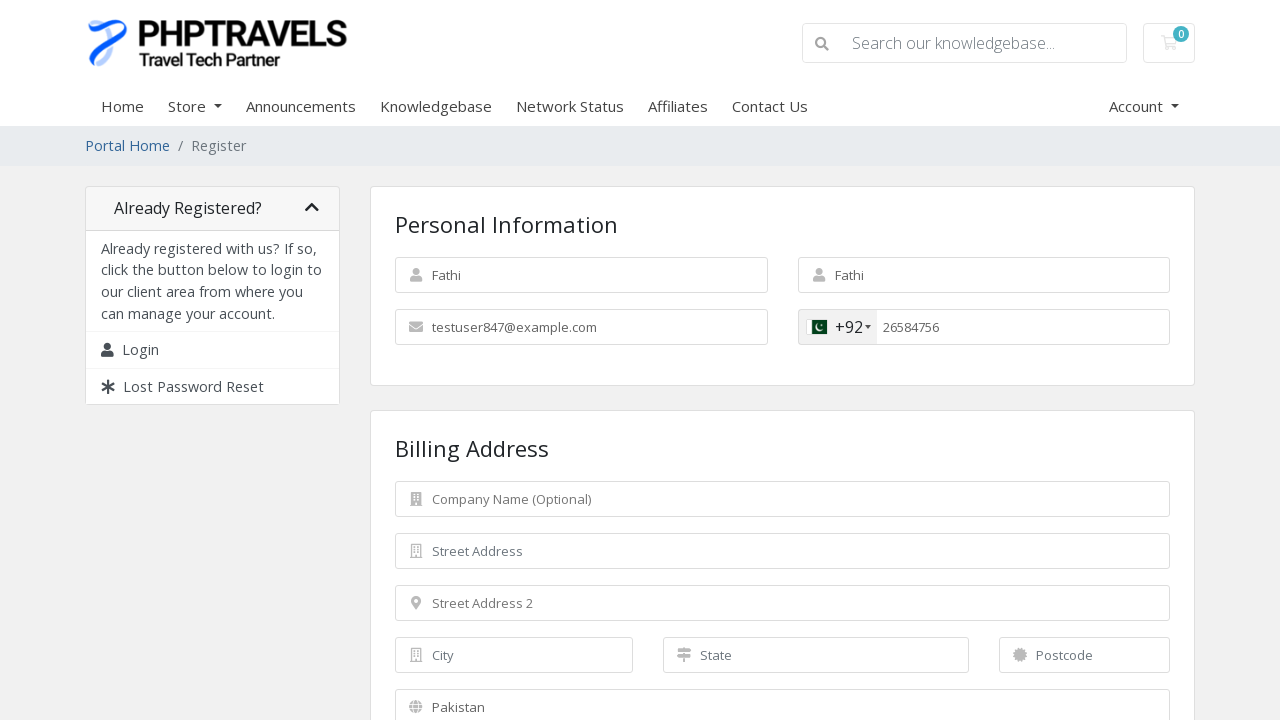